Tests displaying jQuery Growl notification messages on a webpage by injecting jQuery, jQuery Growl library and styles, then triggering a notification message.

Starting URL: http://the-internet.herokuapp.com

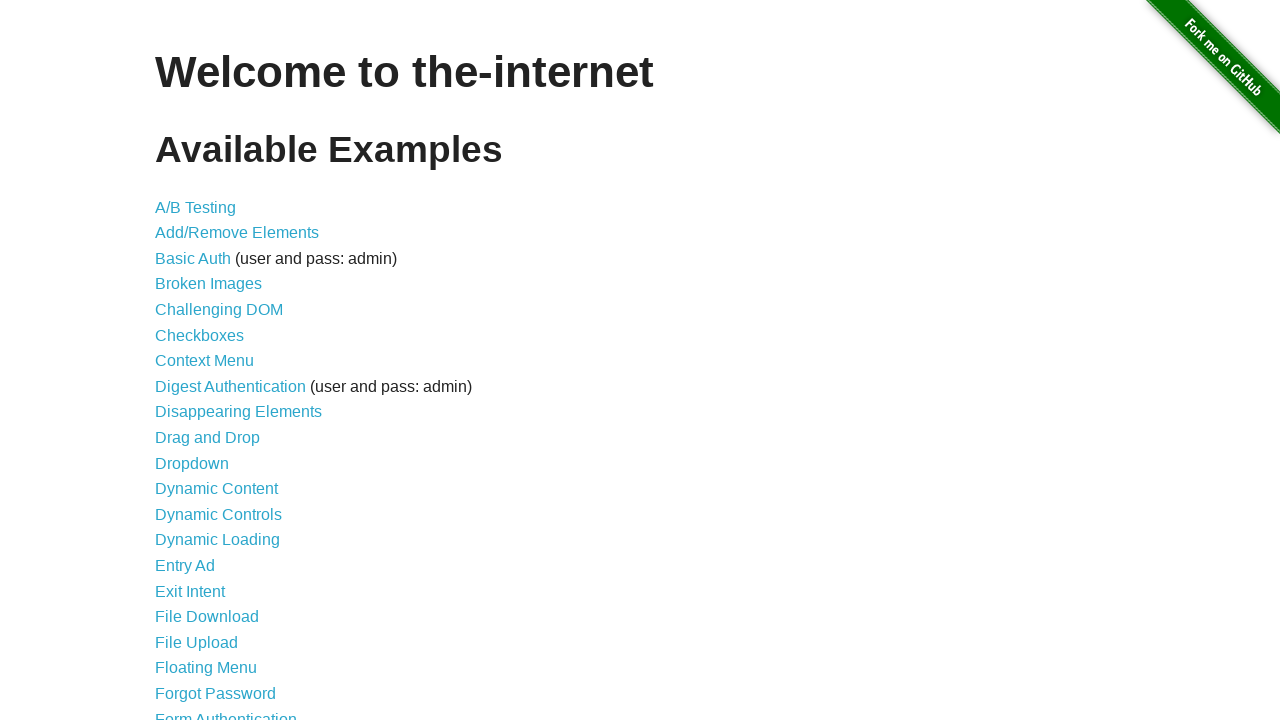

Injected jQuery library into page if not already present
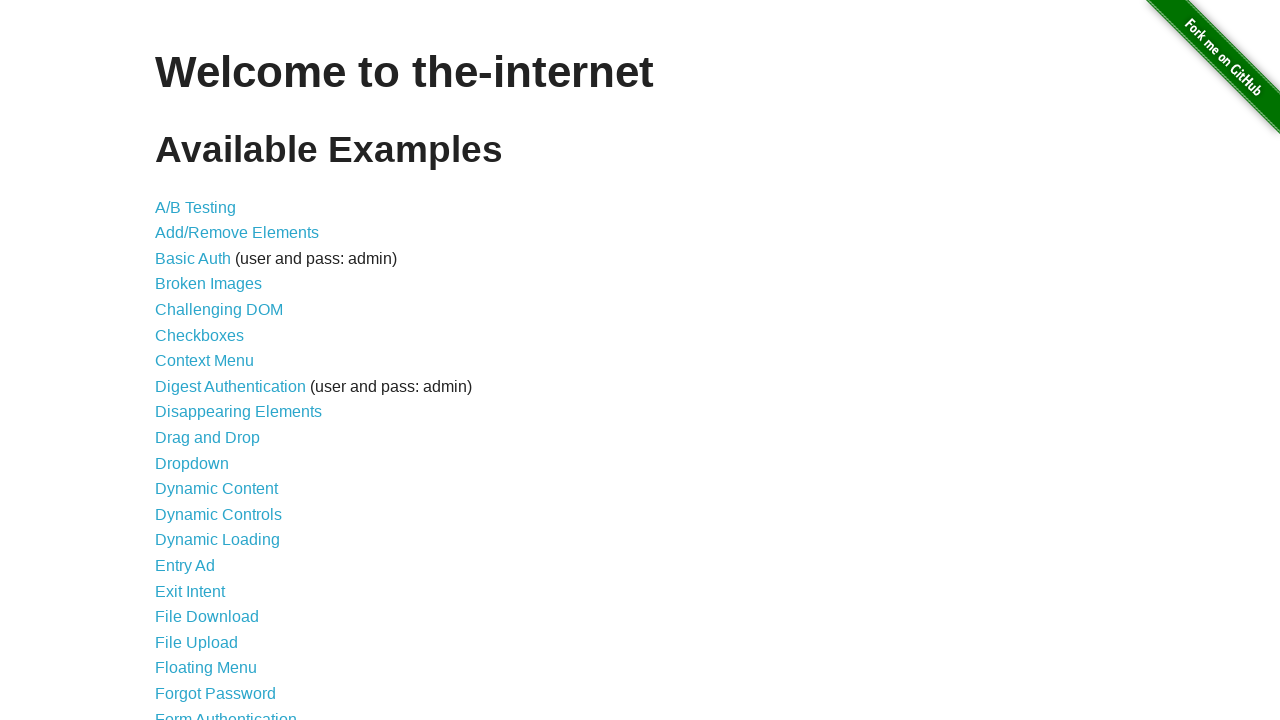

jQuery library loaded successfully
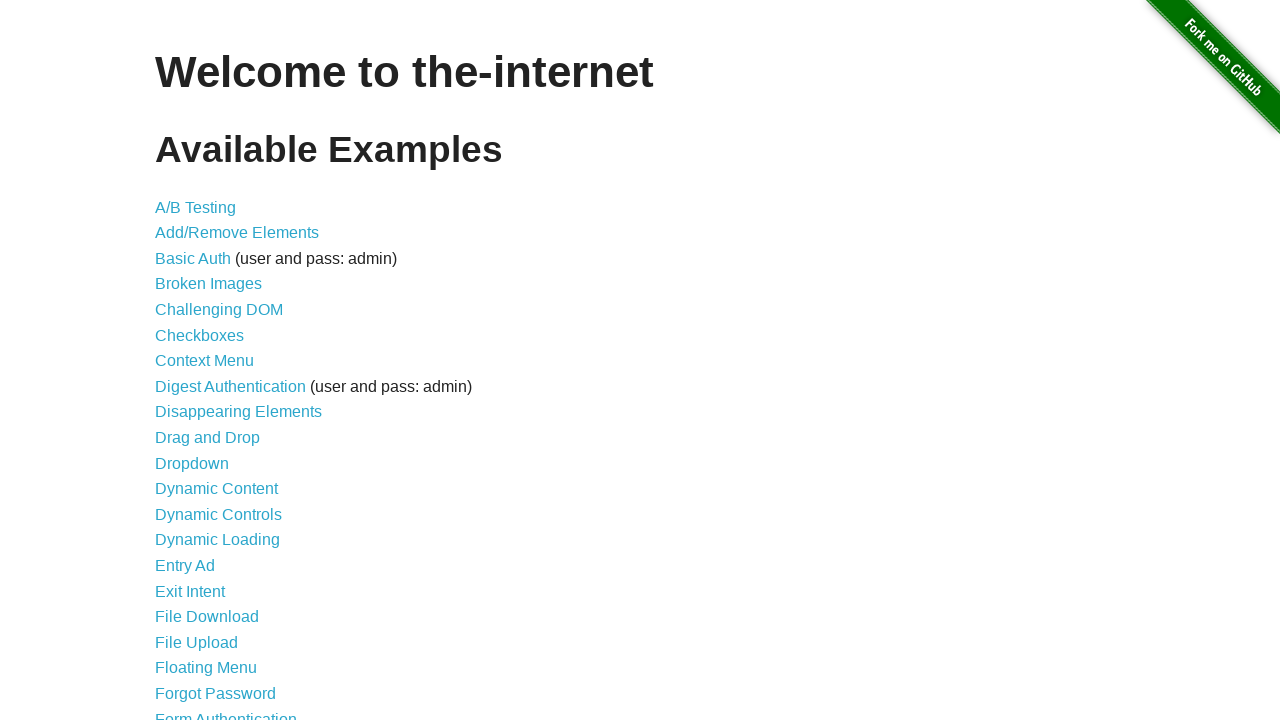

Injected jQuery Growl library script
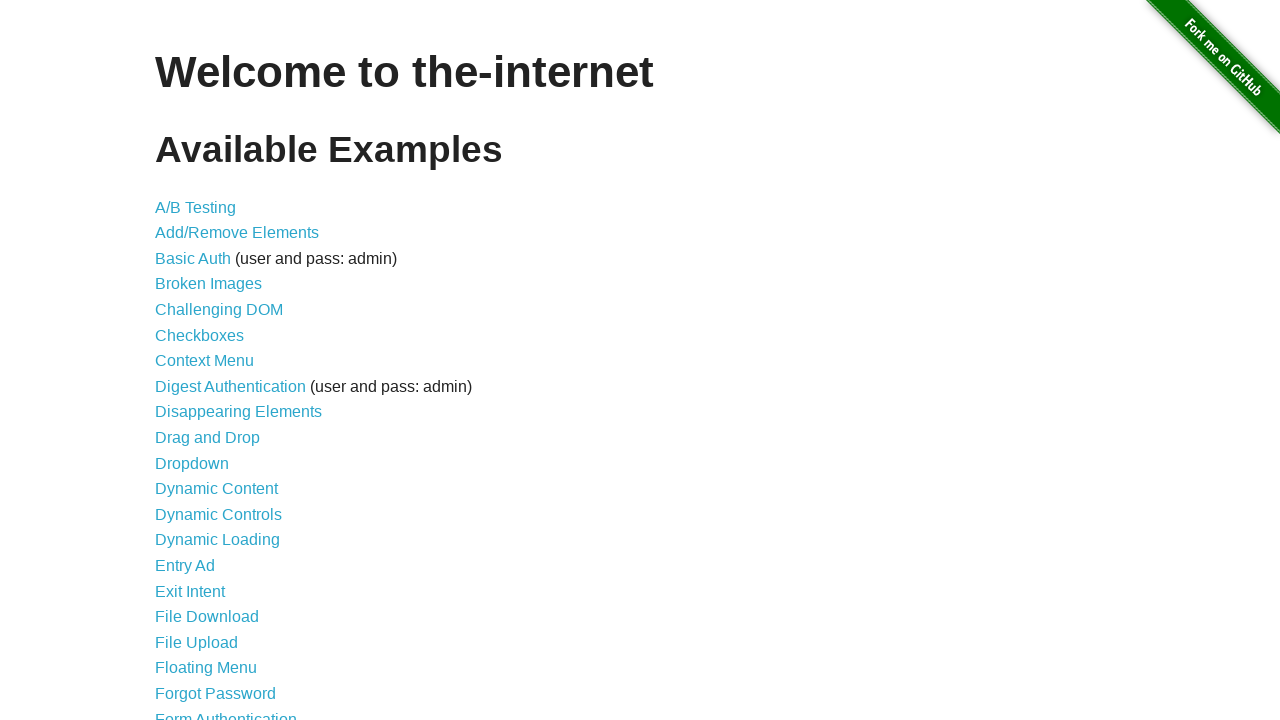

Injected jQuery Growl stylesheet
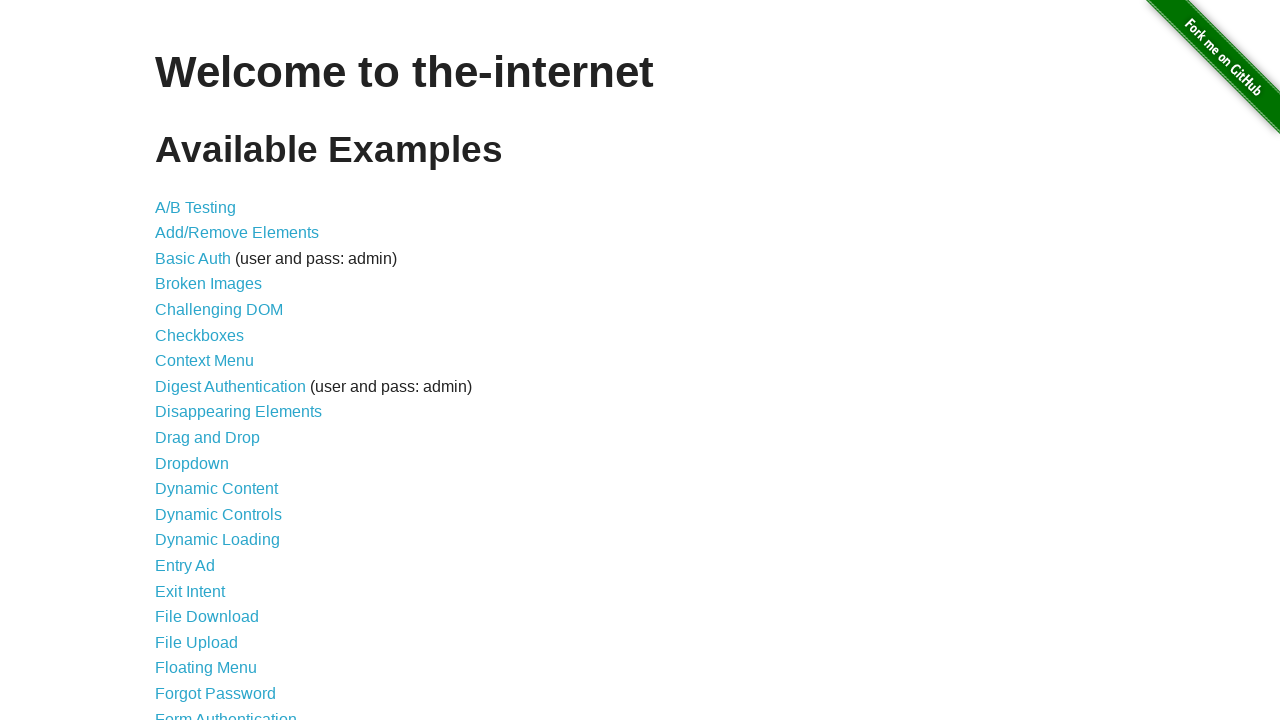

jQuery Growl function is available
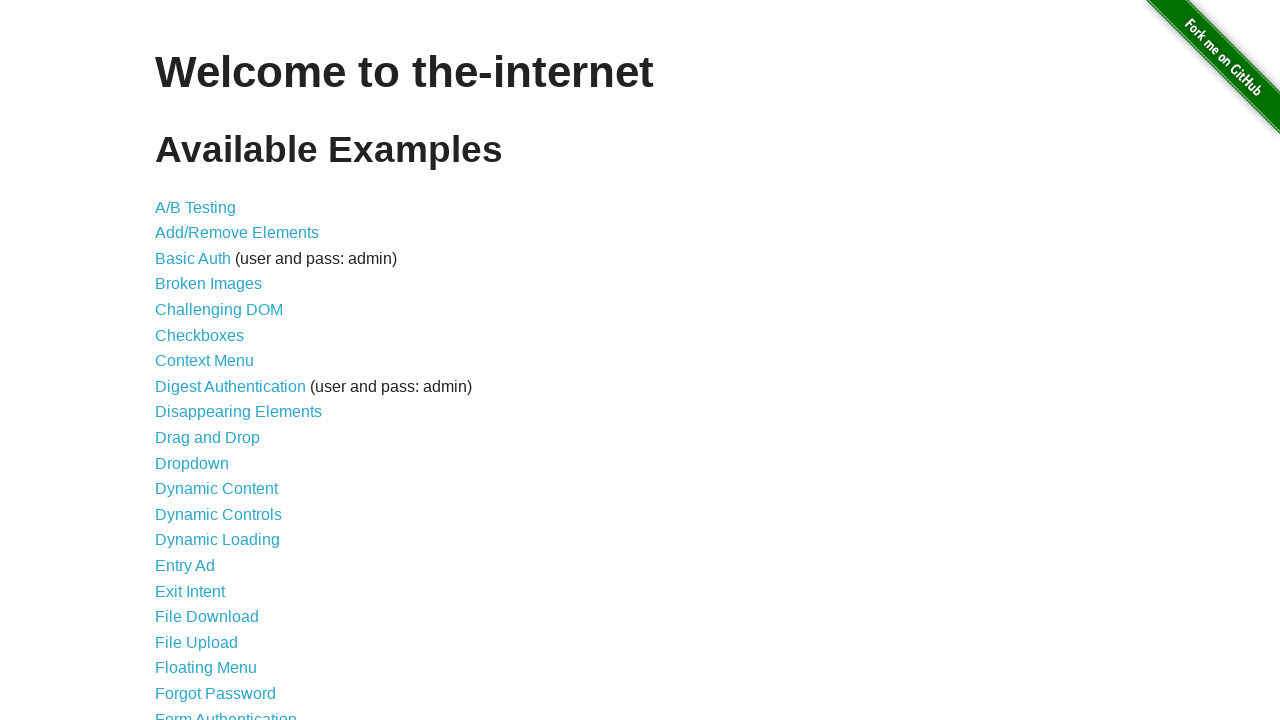

Triggered jQuery Growl notification with title 'GET' and message '/'
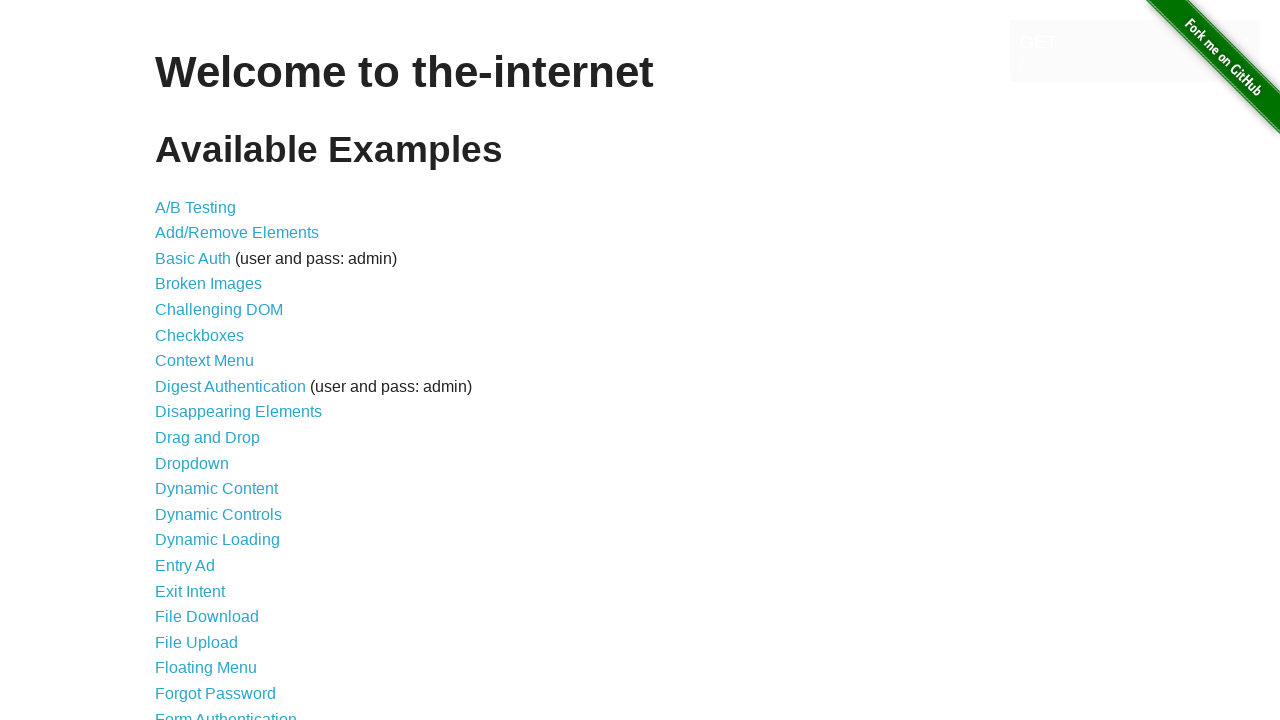

Waited 2 seconds to observe the notification message
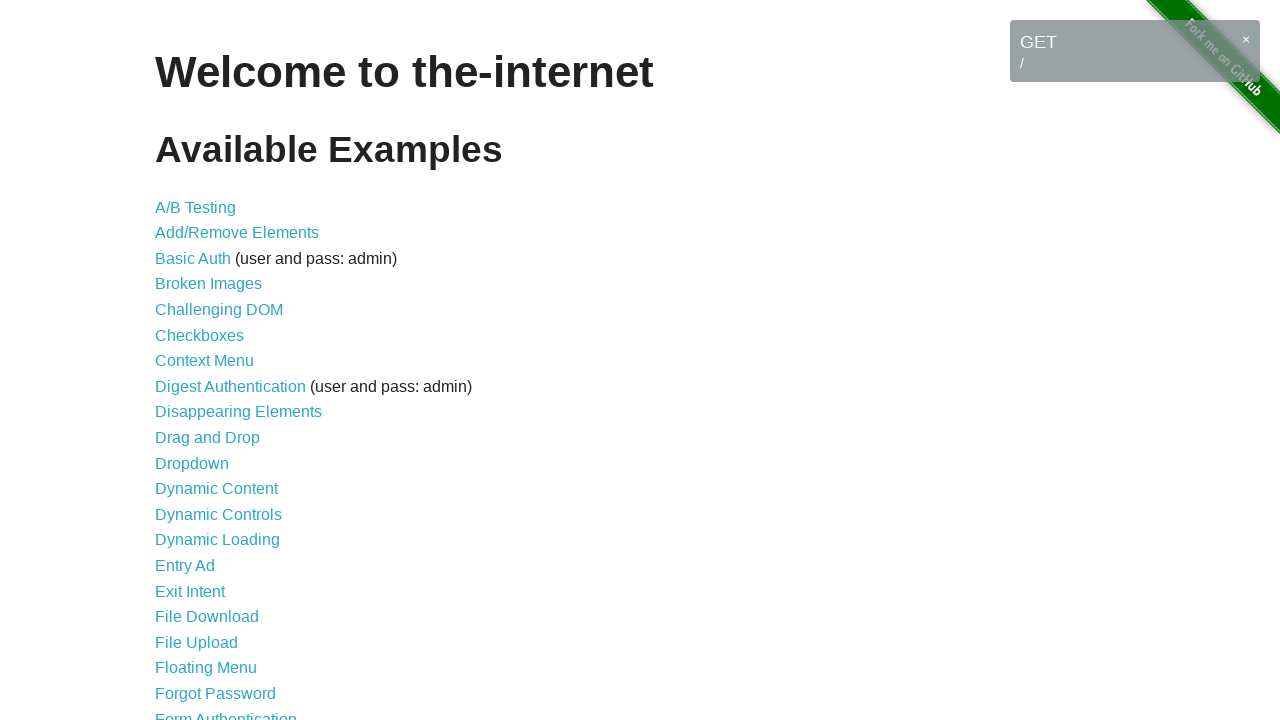

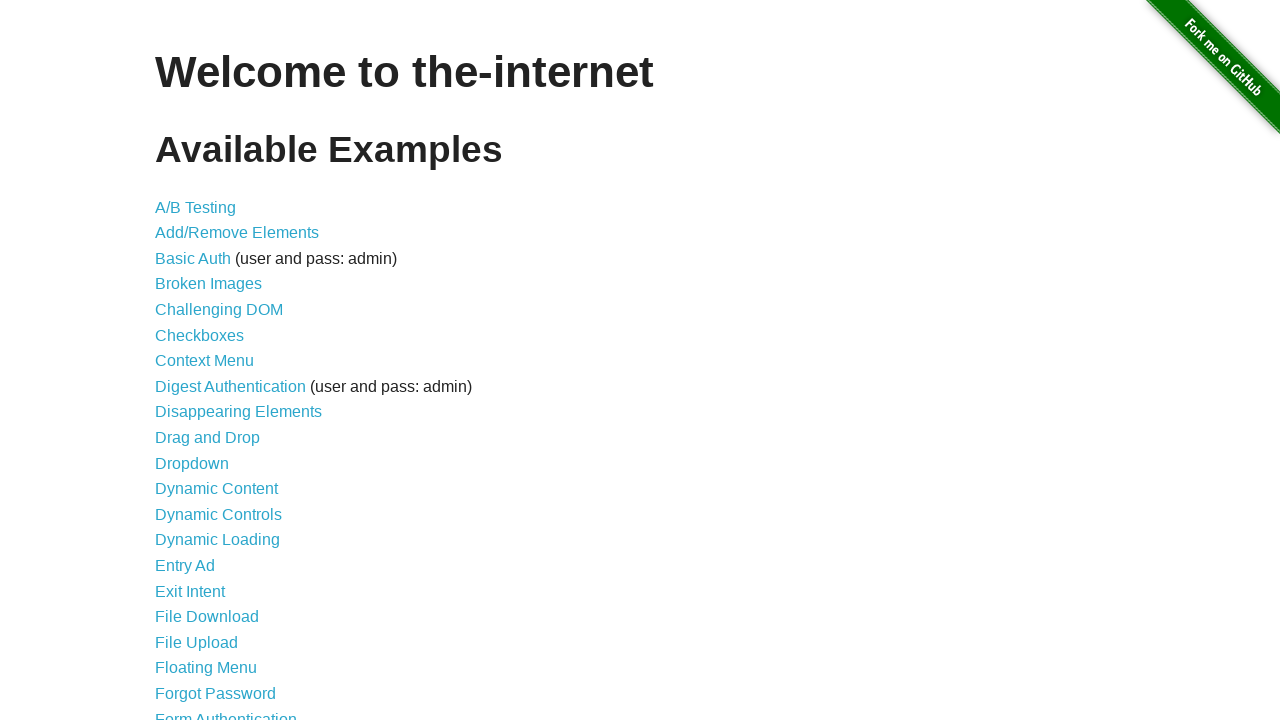